Tests window handling functionality by clicking a link that opens a new window, switching to it, and verifying the switch was successful

Starting URL: https://the-internet.herokuapp.com/windows

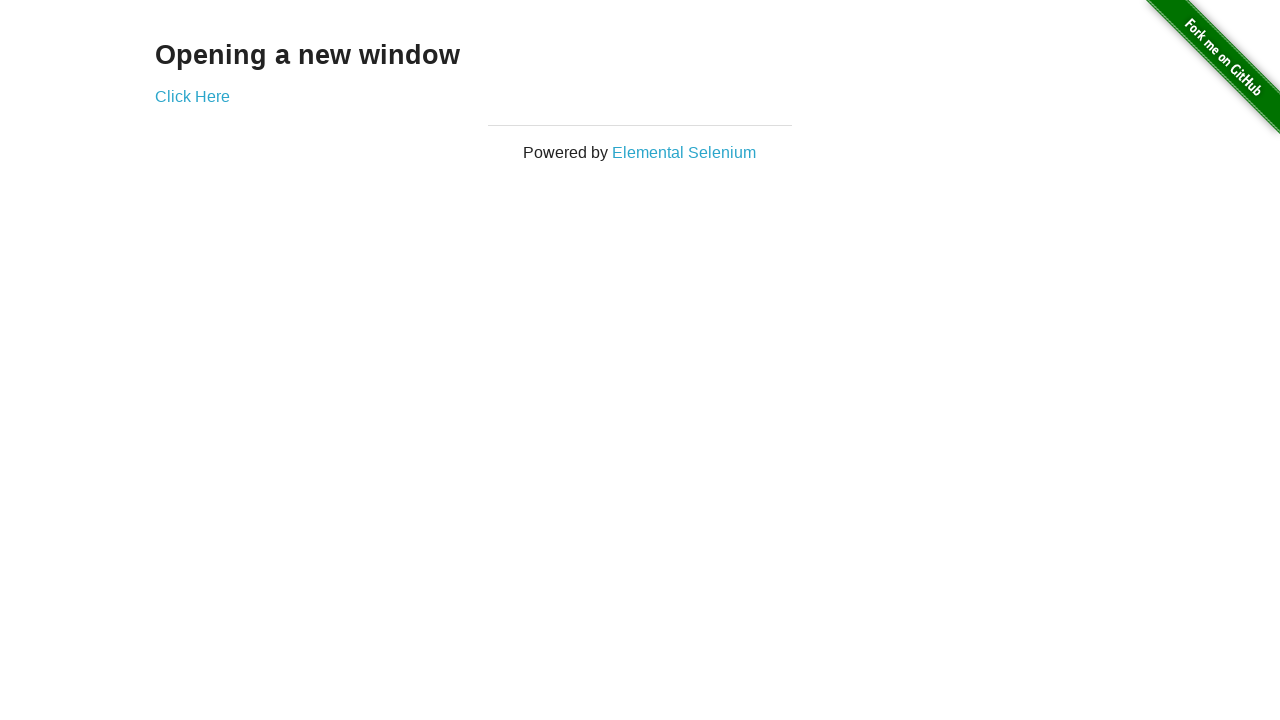

Clicked 'Click Here' link to open new window at (192, 96) on text=Click Here
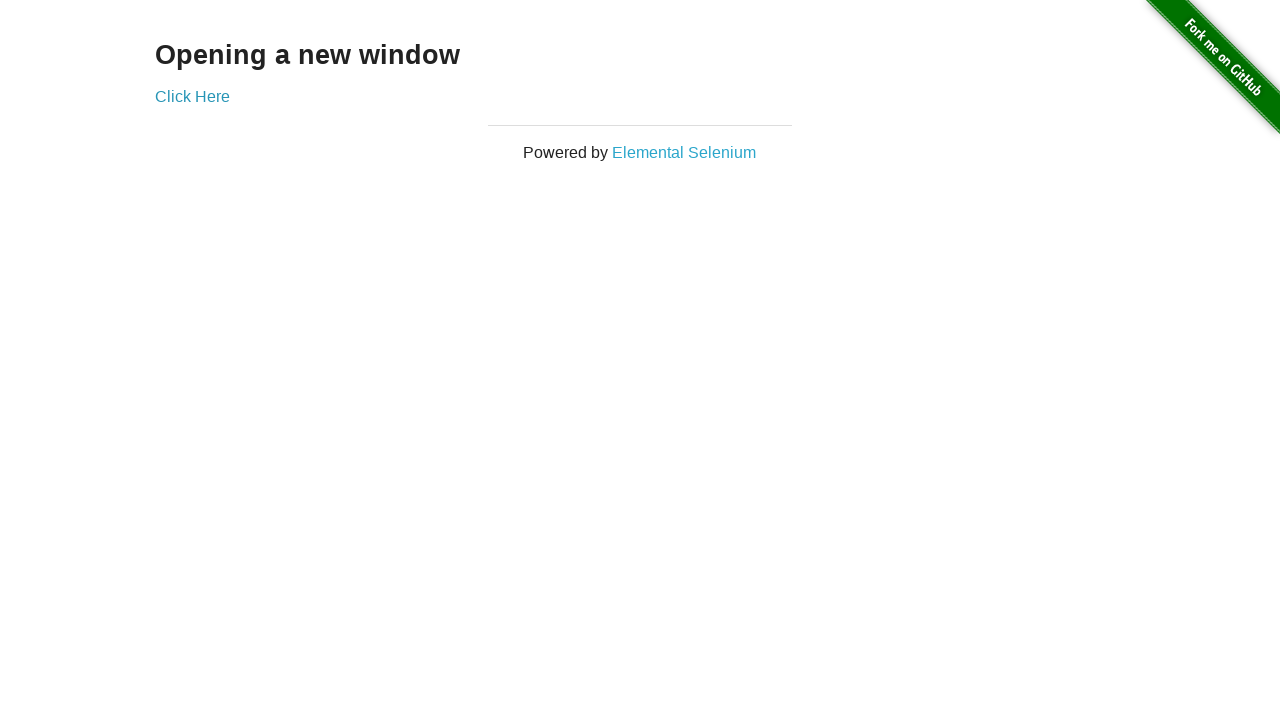

Captured new page instance from window open event
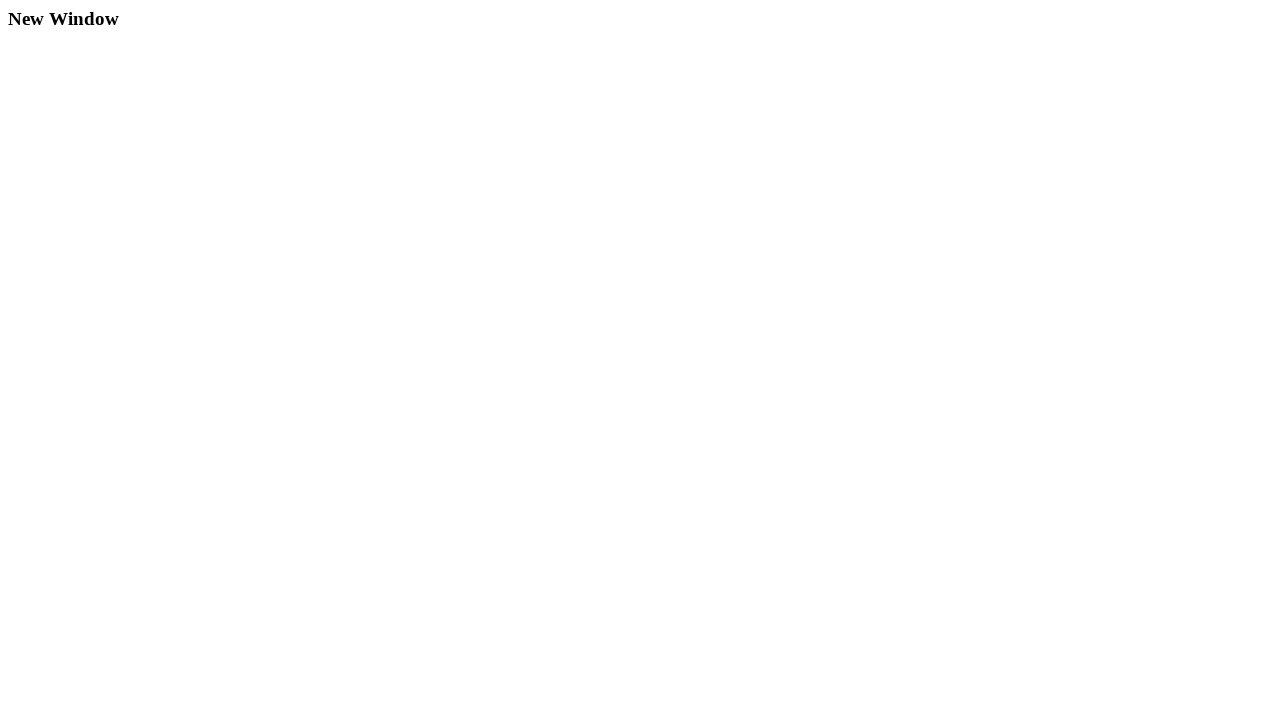

New window loaded successfully
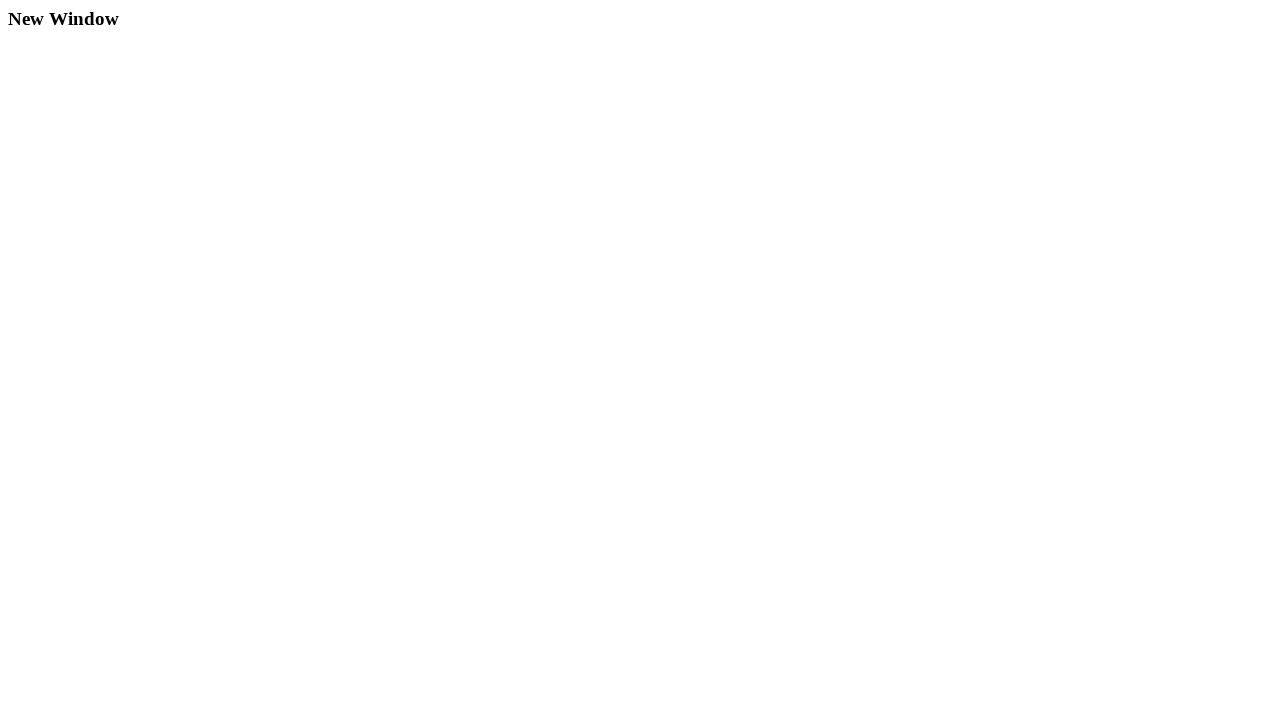

Verified new window title is 'New Window'
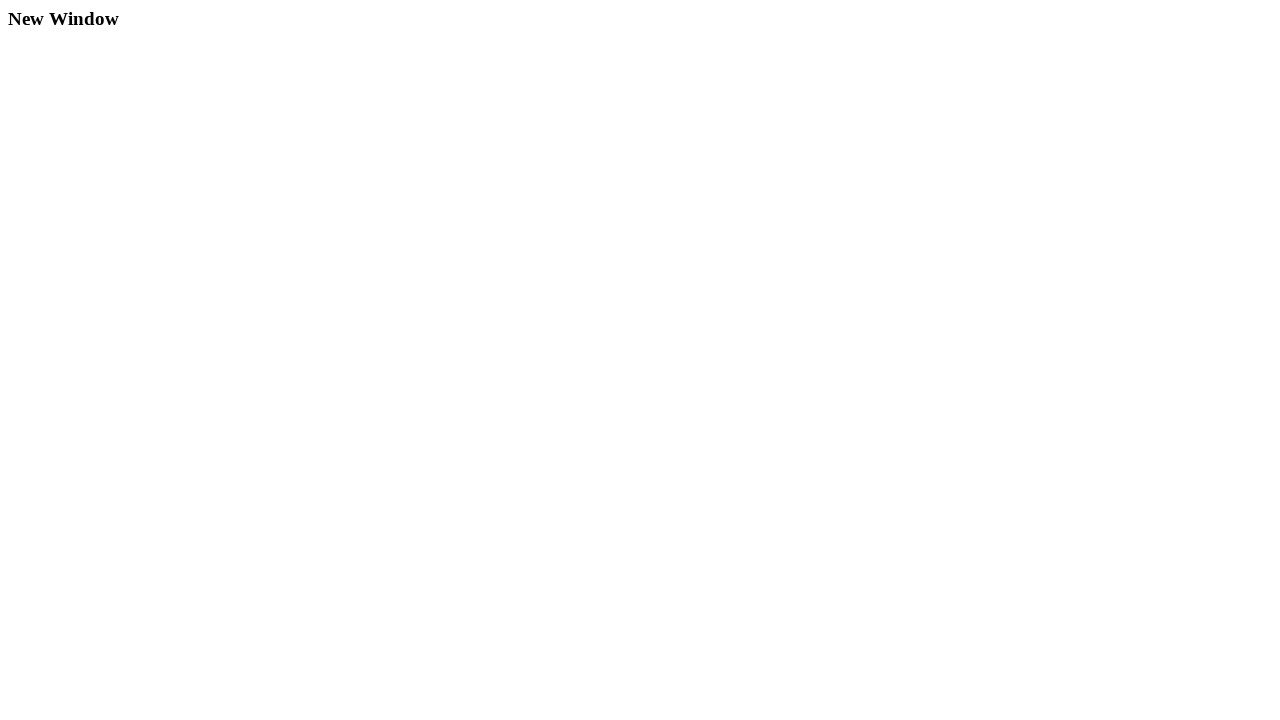

Verified new window URL is 'https://the-internet.herokuapp.com/windows/new'
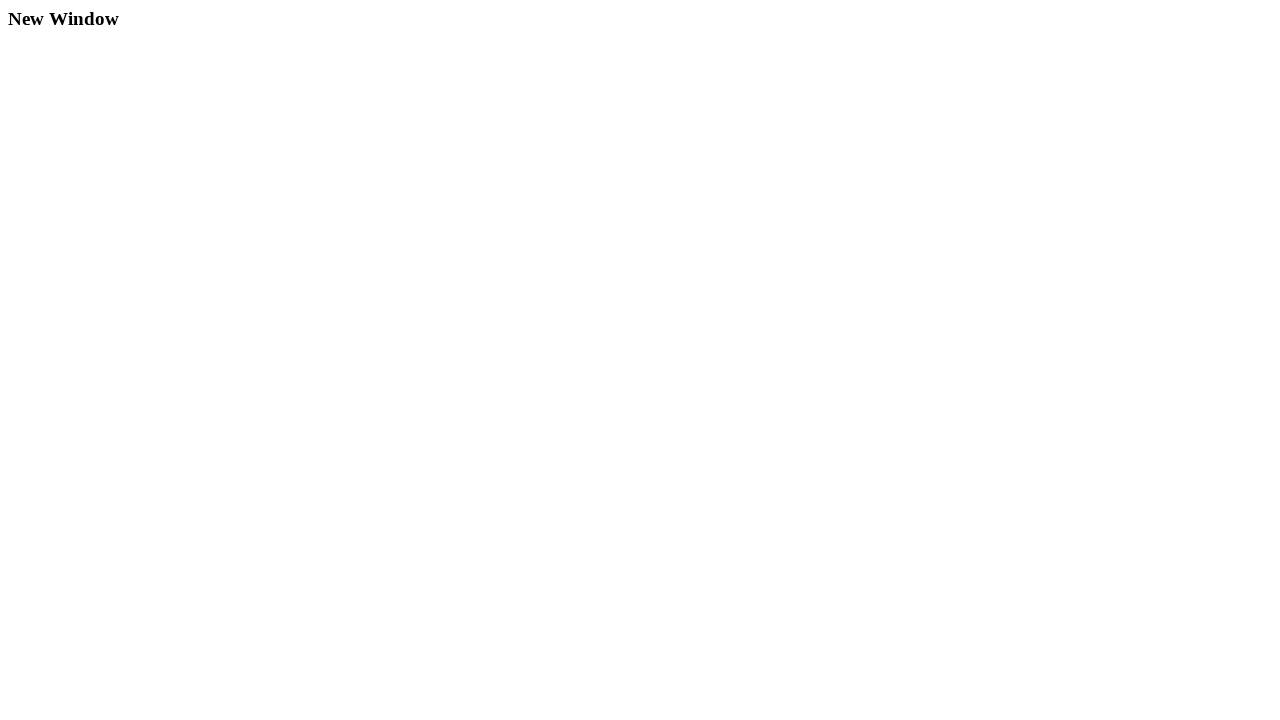

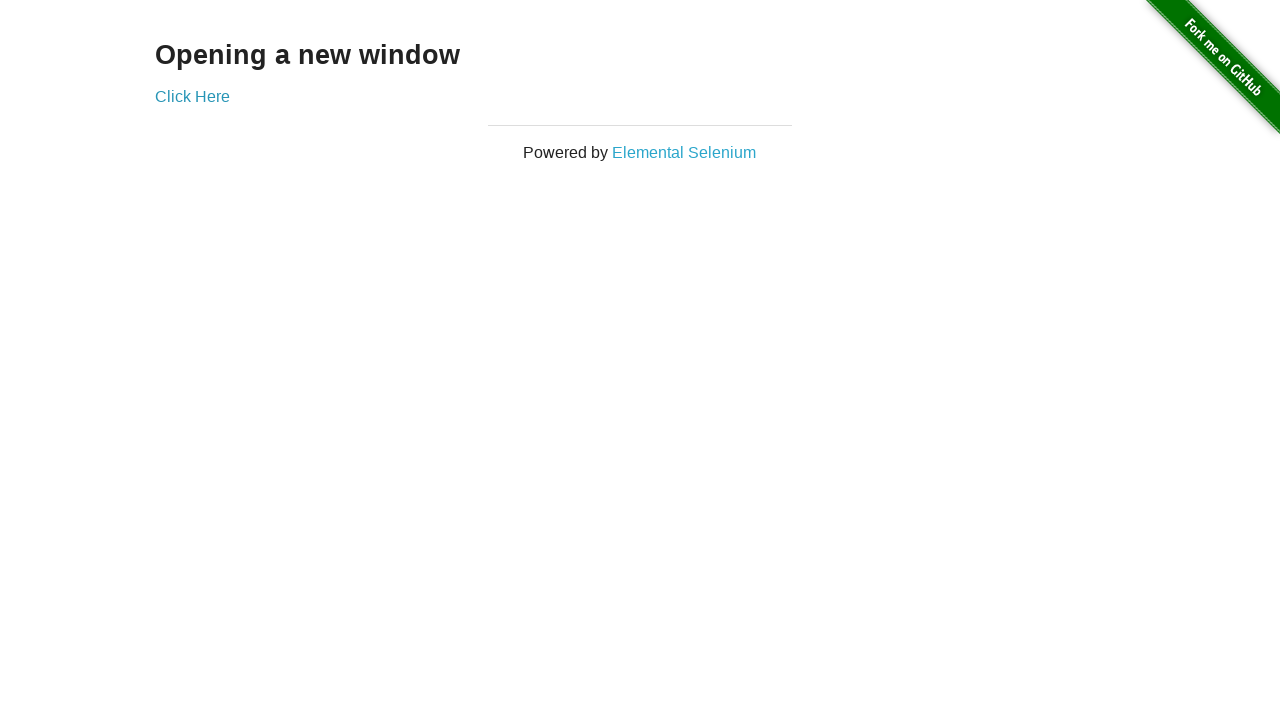